Tests browser window switching by clicking a link that opens a new window, switching to the new window to verify its content, and then switching back to the original window to verify it's still accessible.

Starting URL: https://the-internet.herokuapp.com/windows

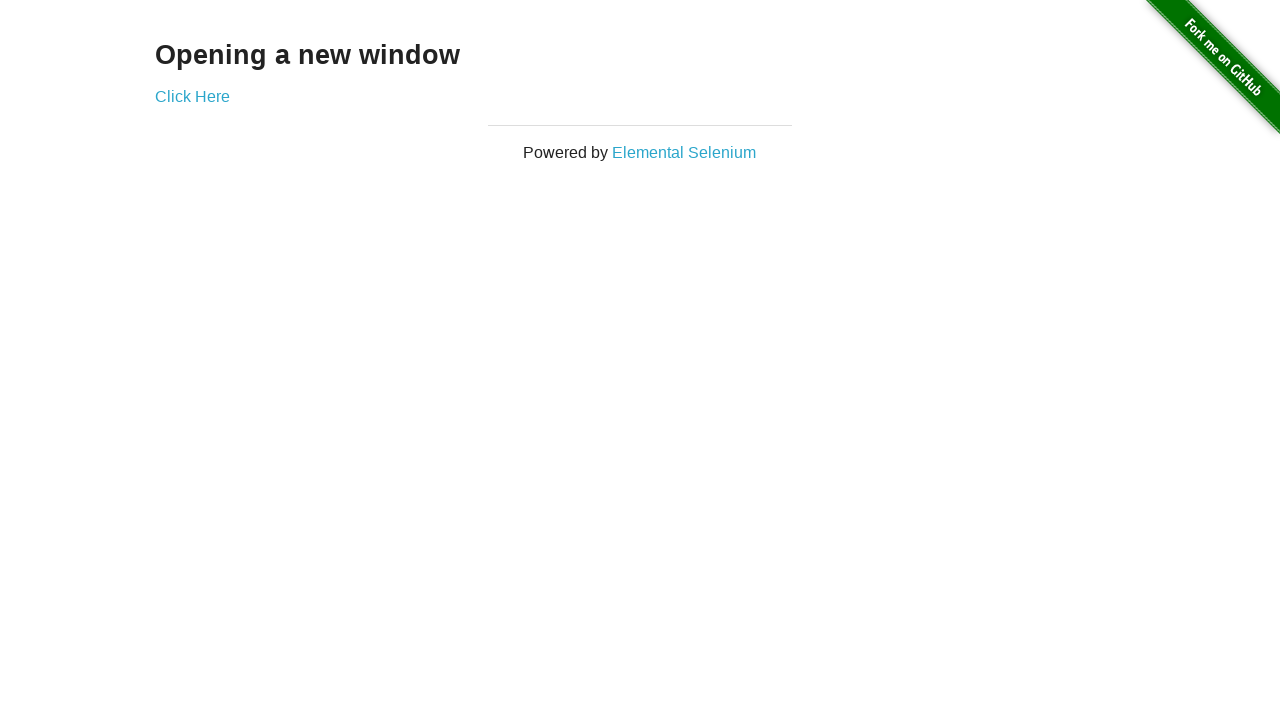

Retrieved h3 text content from initial page
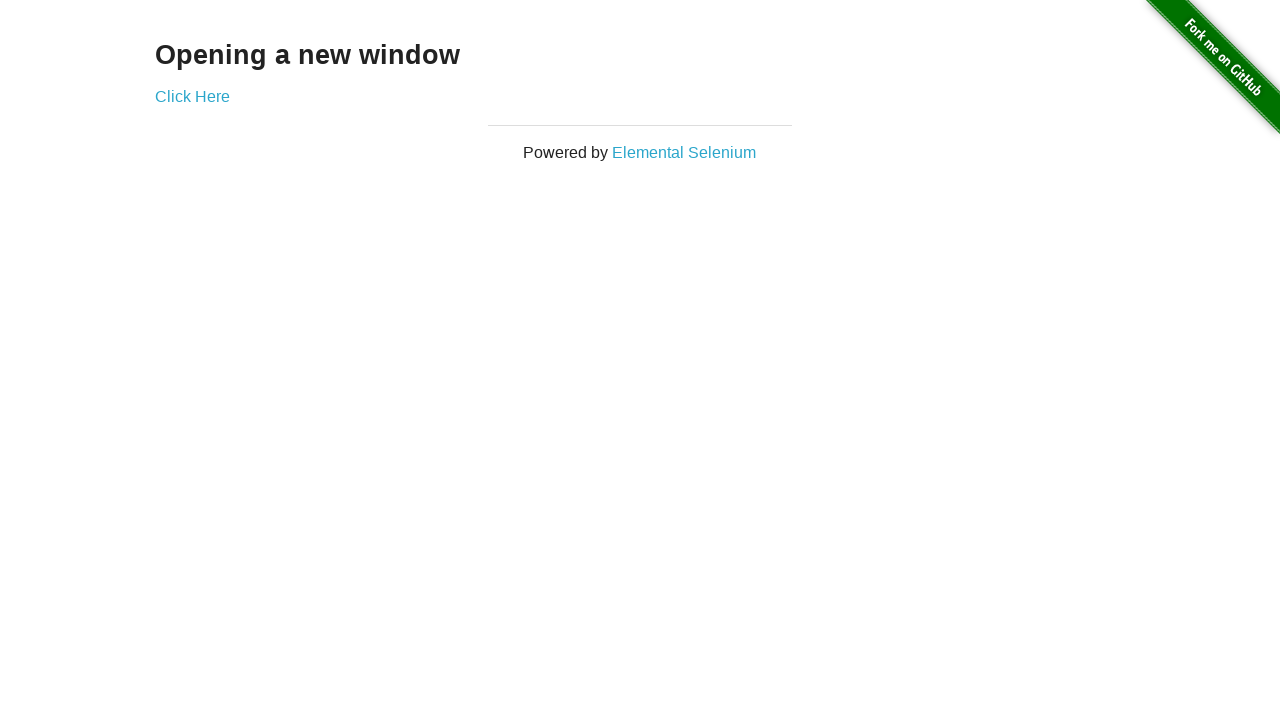

Verified initial page text is 'Opening a new window'
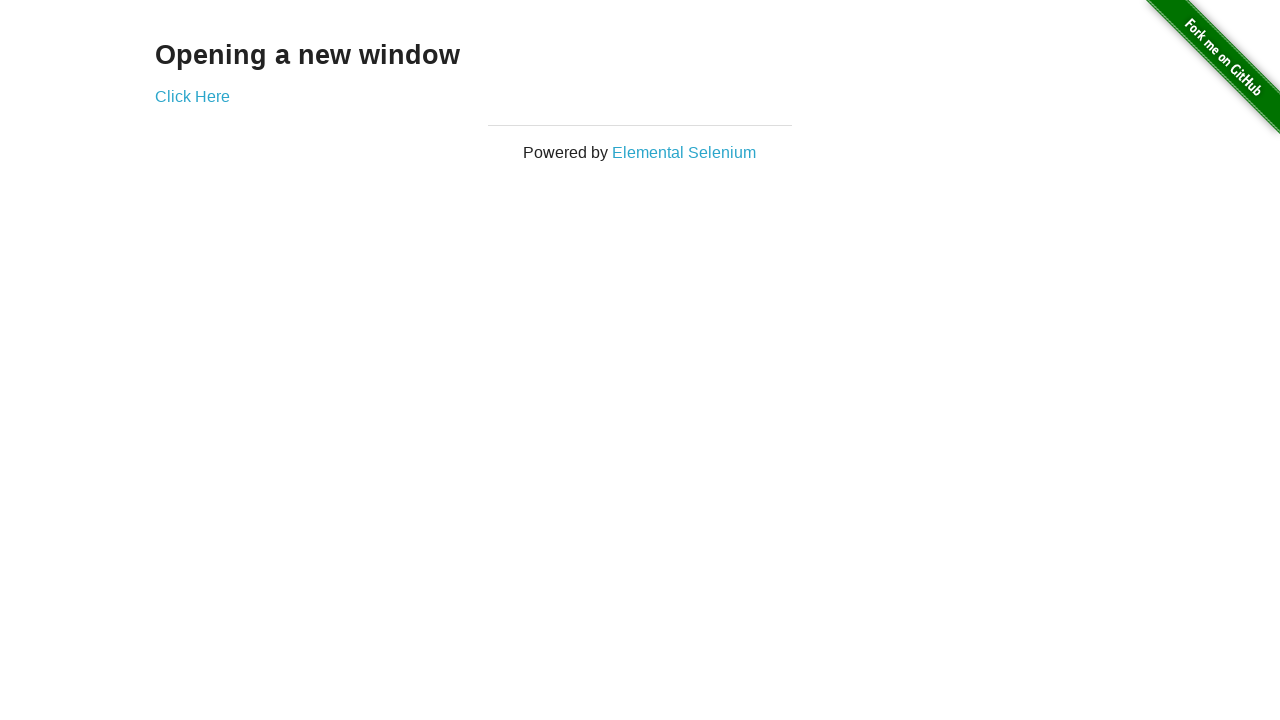

Verified page title is 'The Internet'
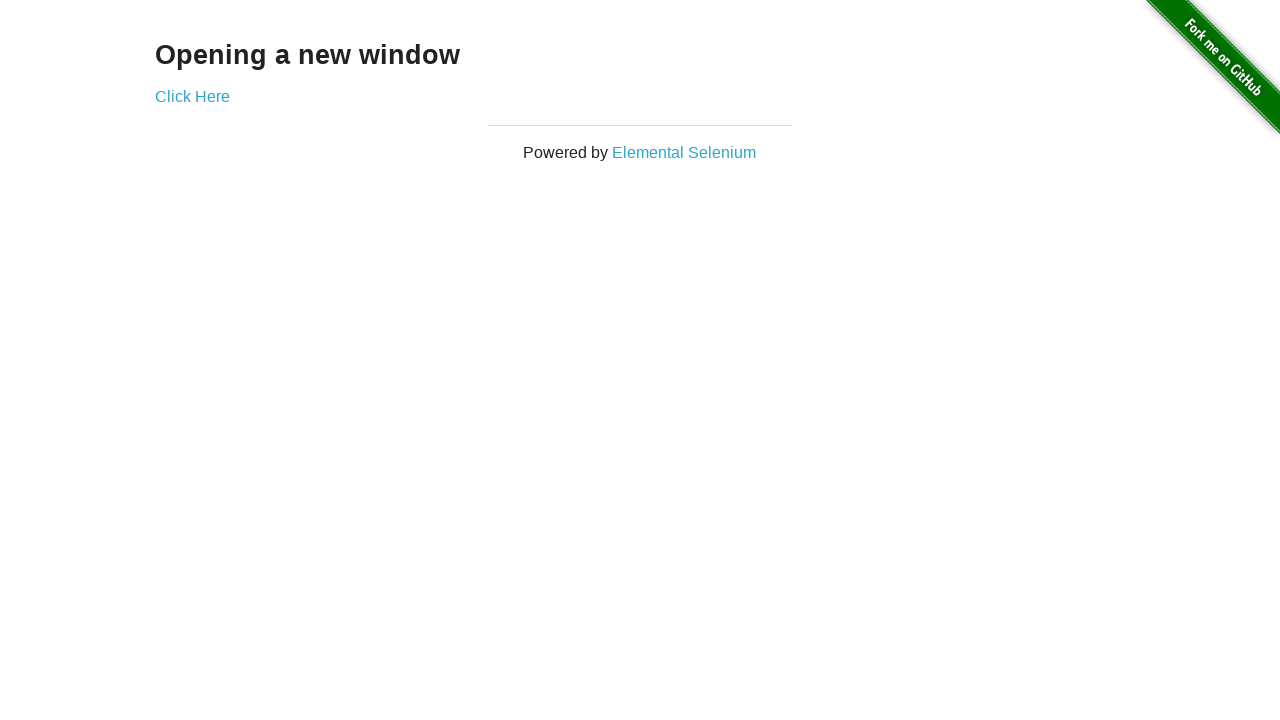

Clicked 'Click Here' link to open new window at (192, 96) on text=Click Here
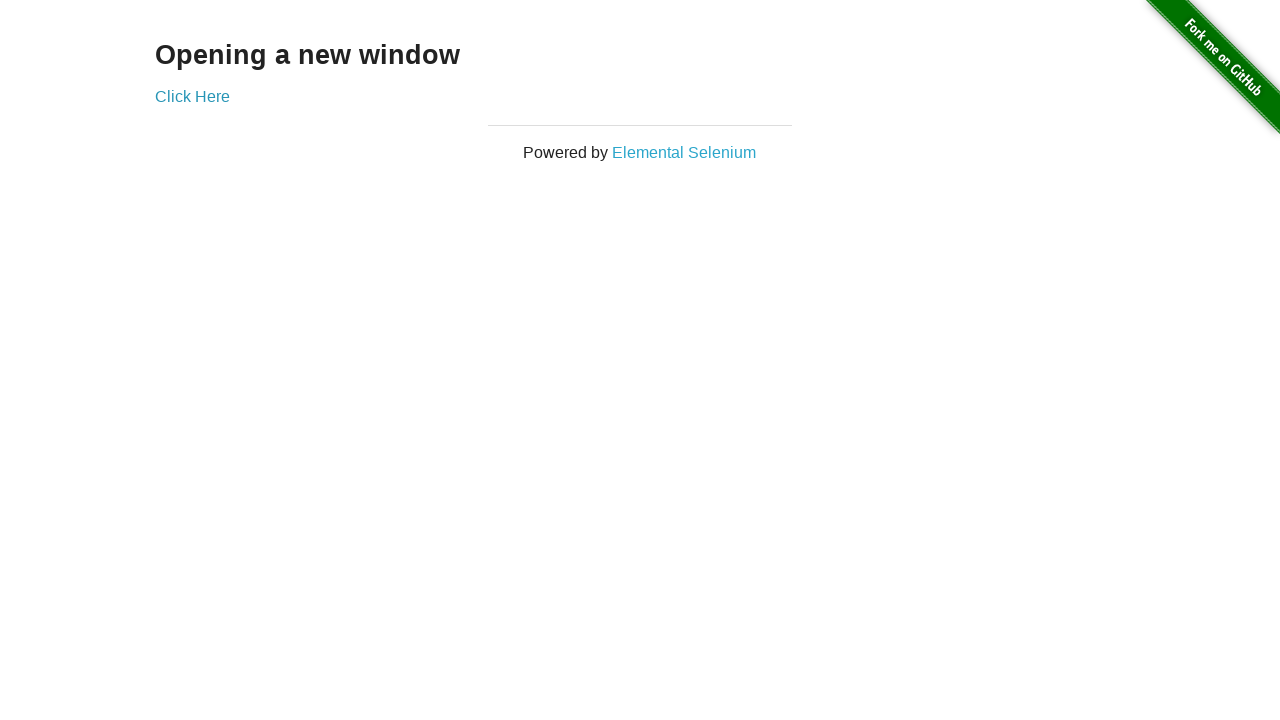

Obtained reference to new window
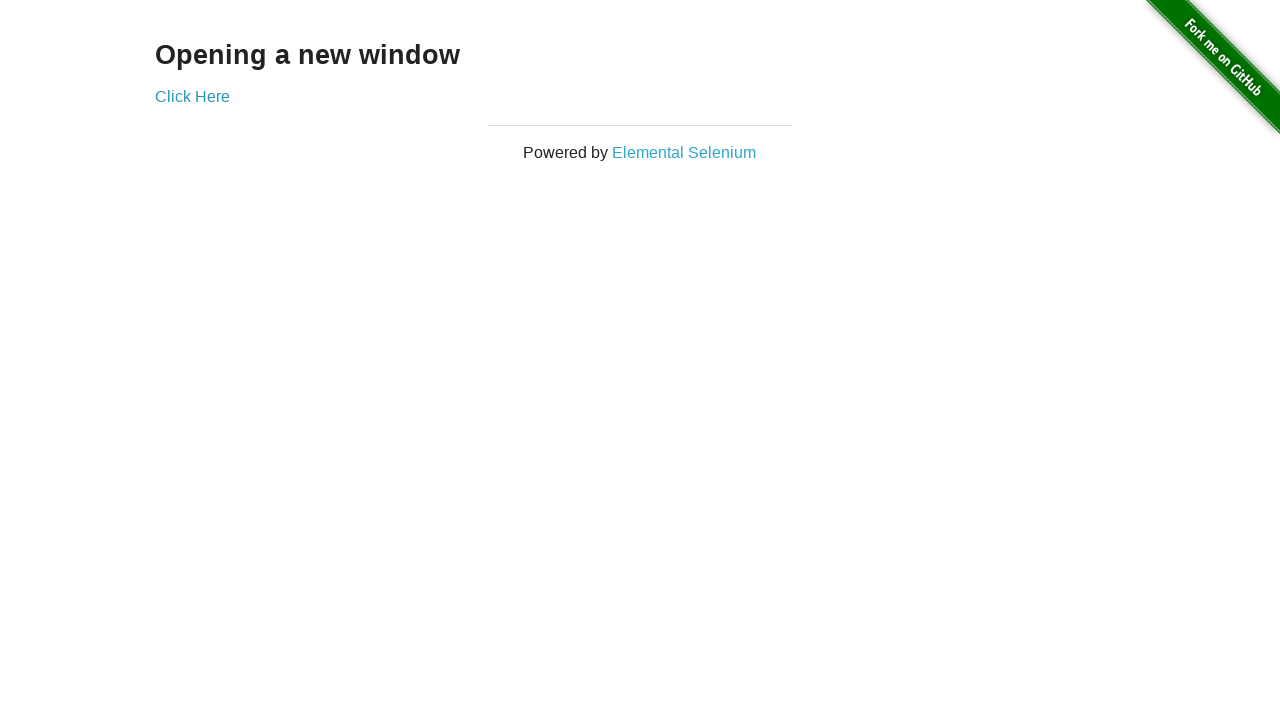

Waited for new window to load
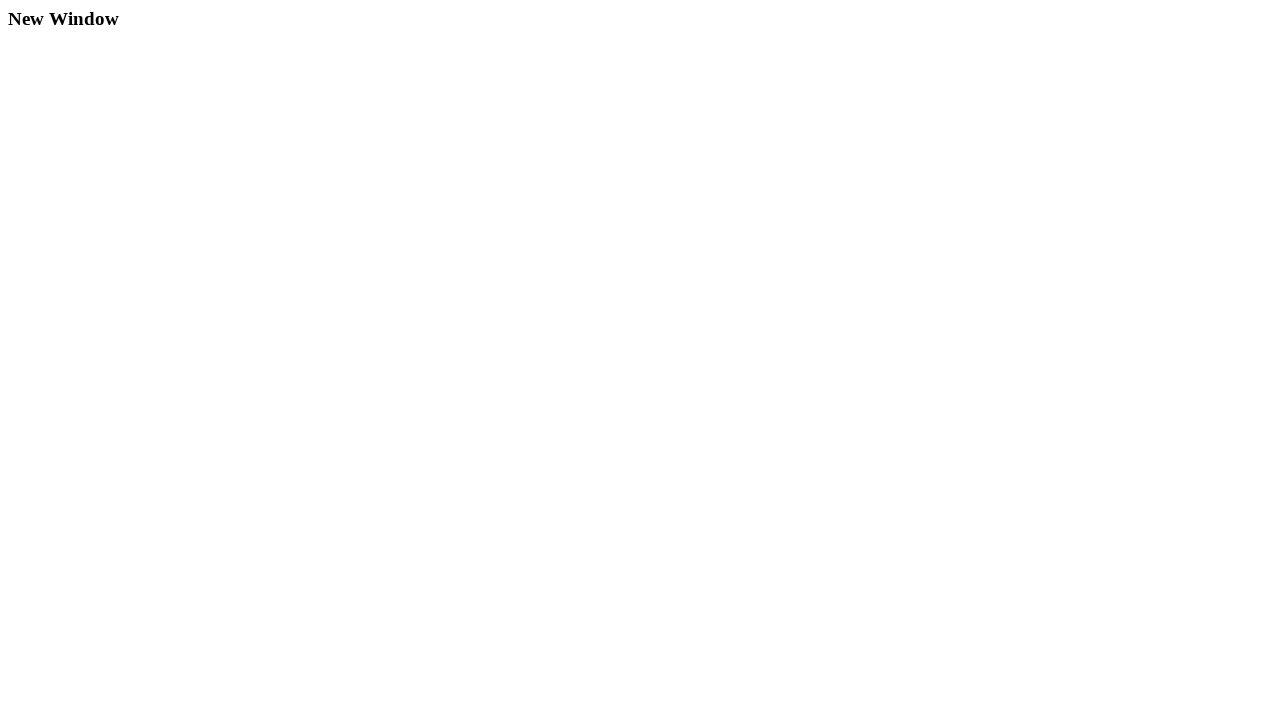

Verified new window title is 'New Window'
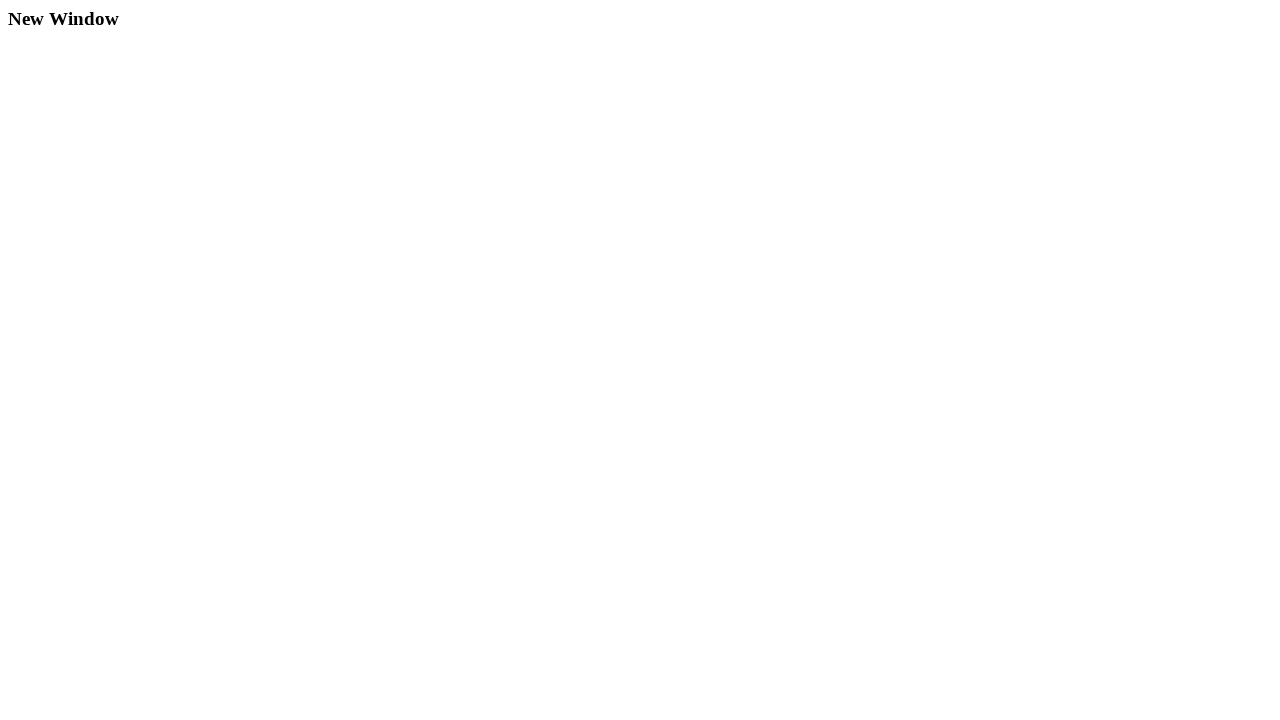

Retrieved h3 text content from new window
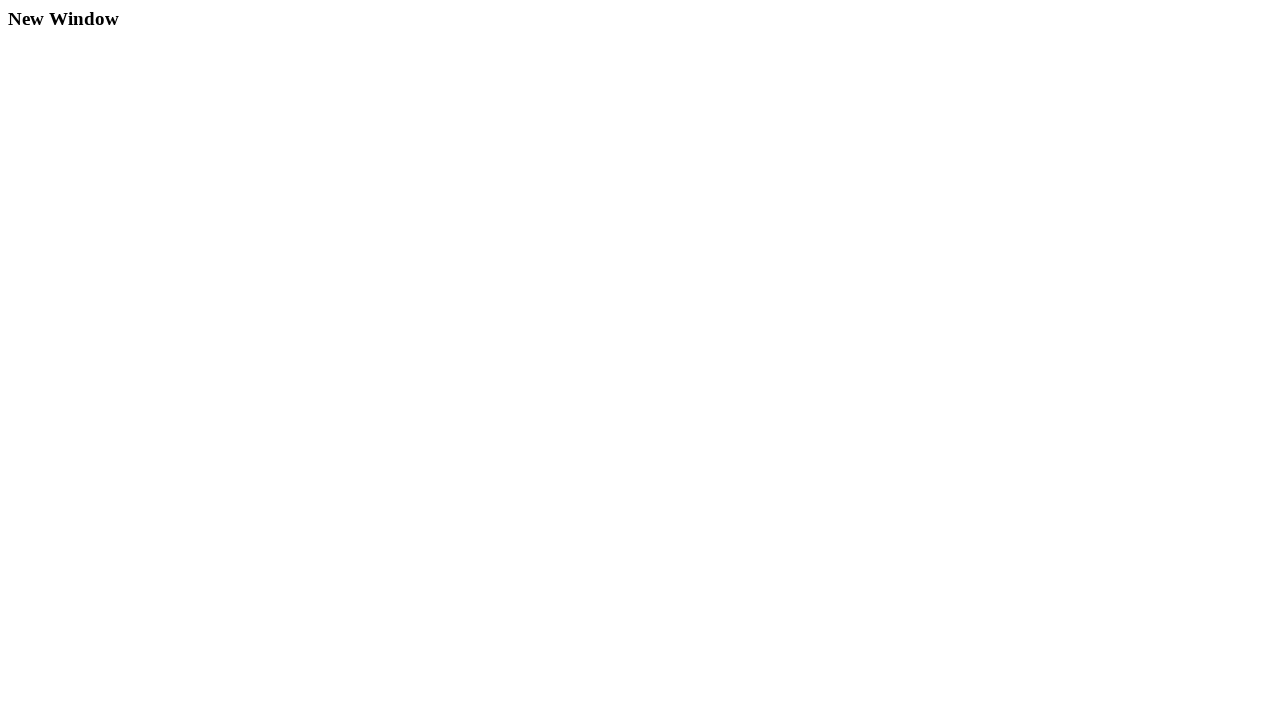

Verified new window text is 'New Window'
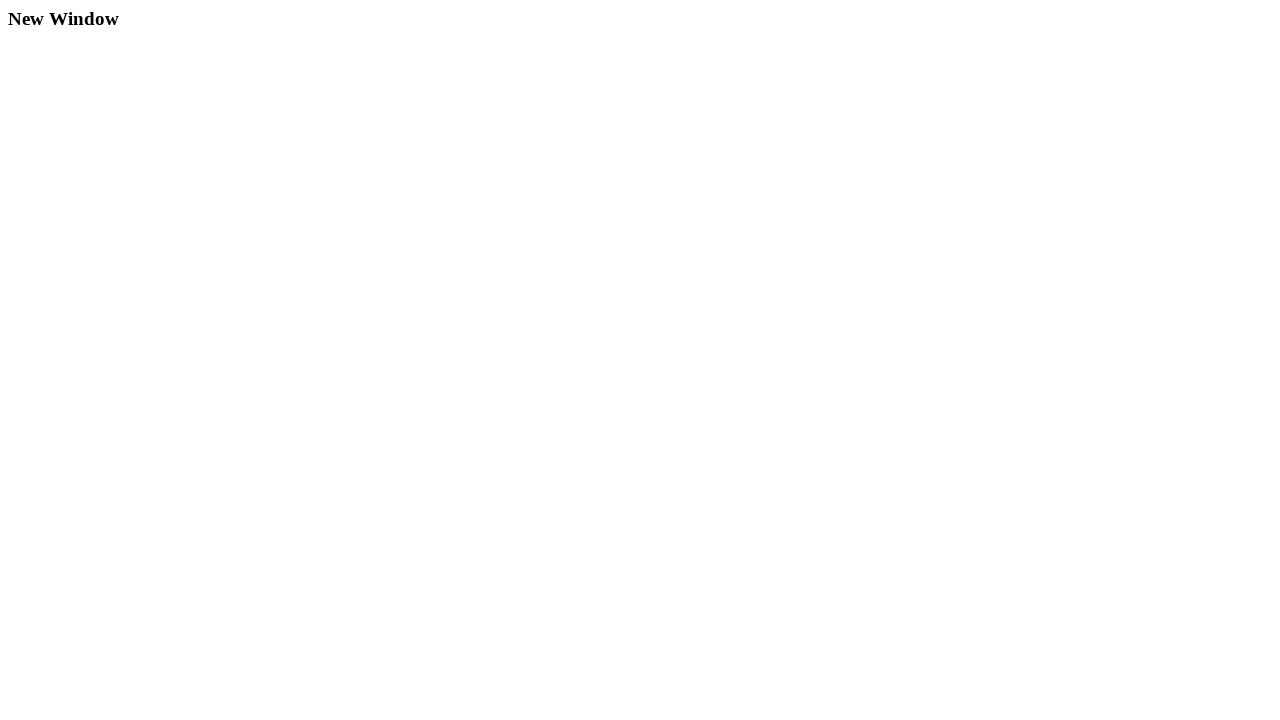

Switched focus back to original window
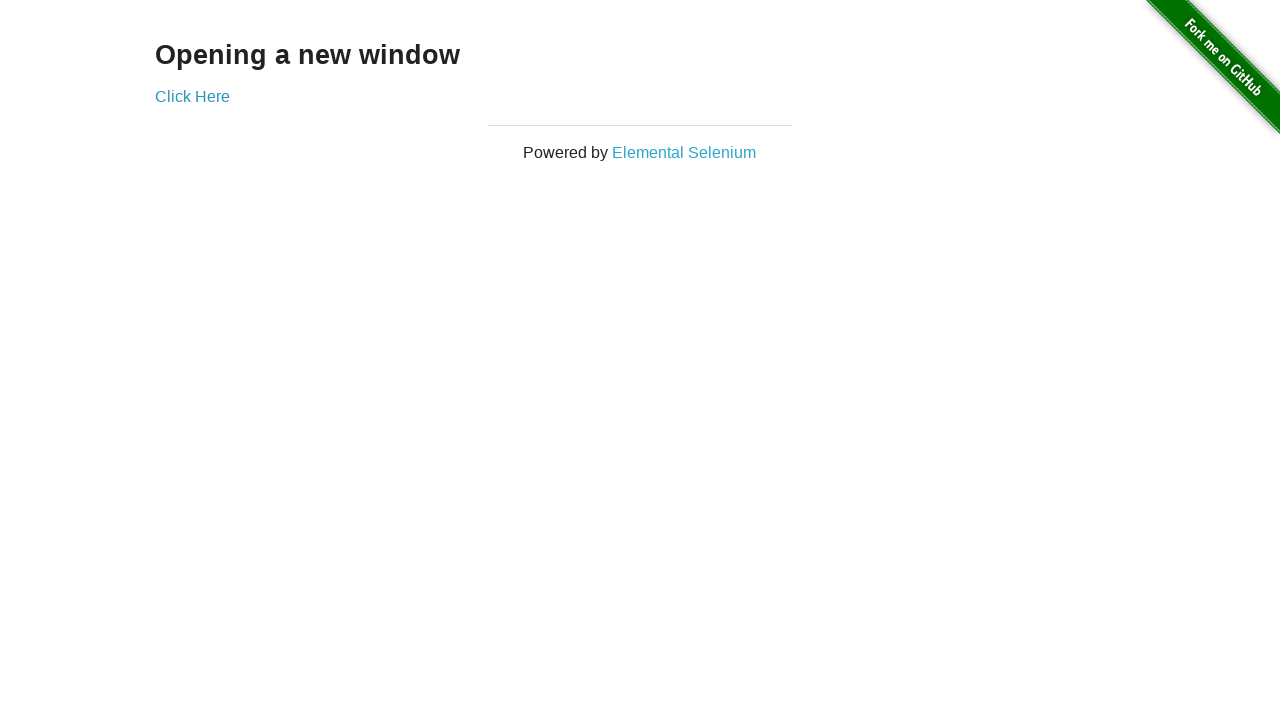

Verified original window title is still 'The Internet'
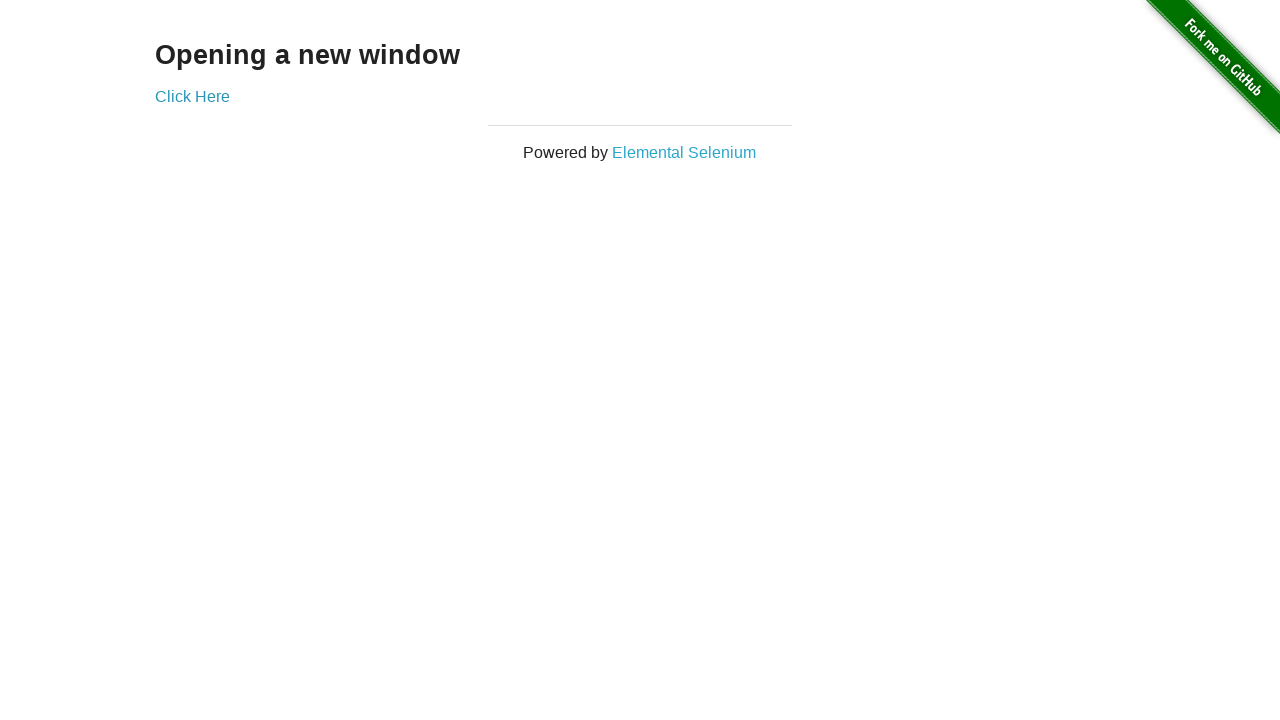

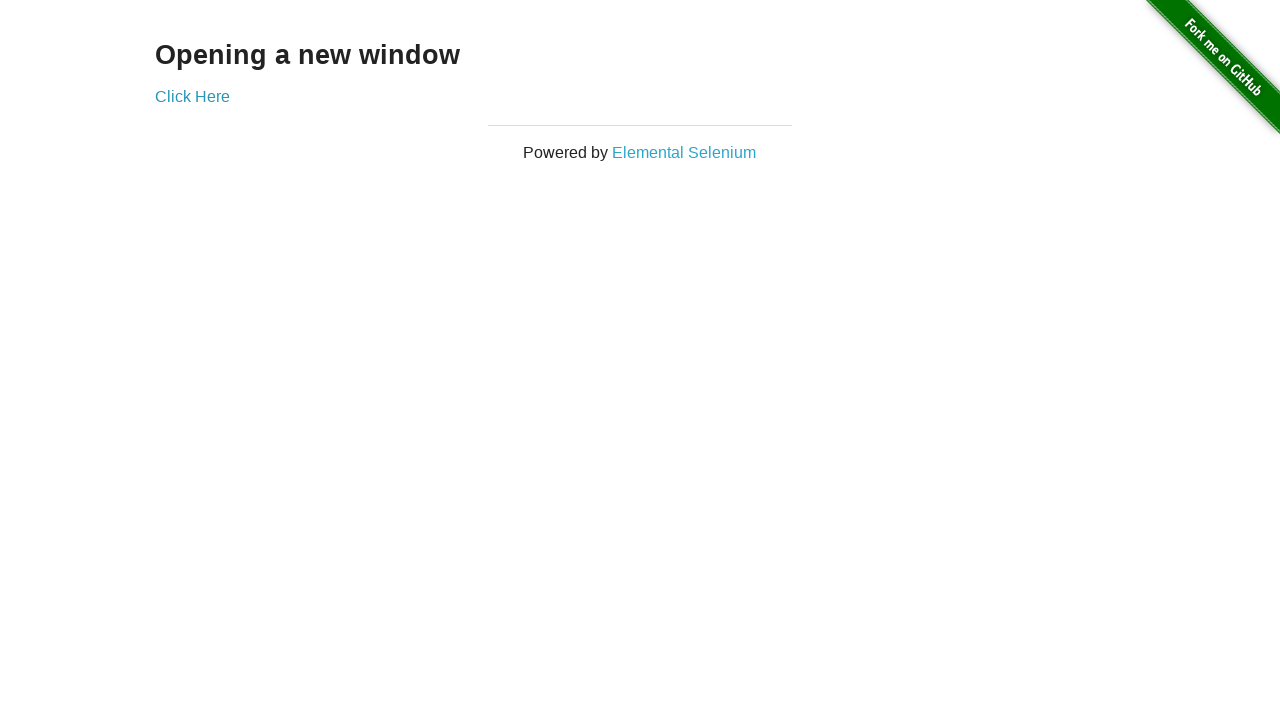